Tests navigation through redirect links and verifies that clicking on different HTTP status code links (500, 404, 301, 200) displays the correct status messages, using browser back navigation between each test.

Starting URL: https://the-internet.herokuapp.com

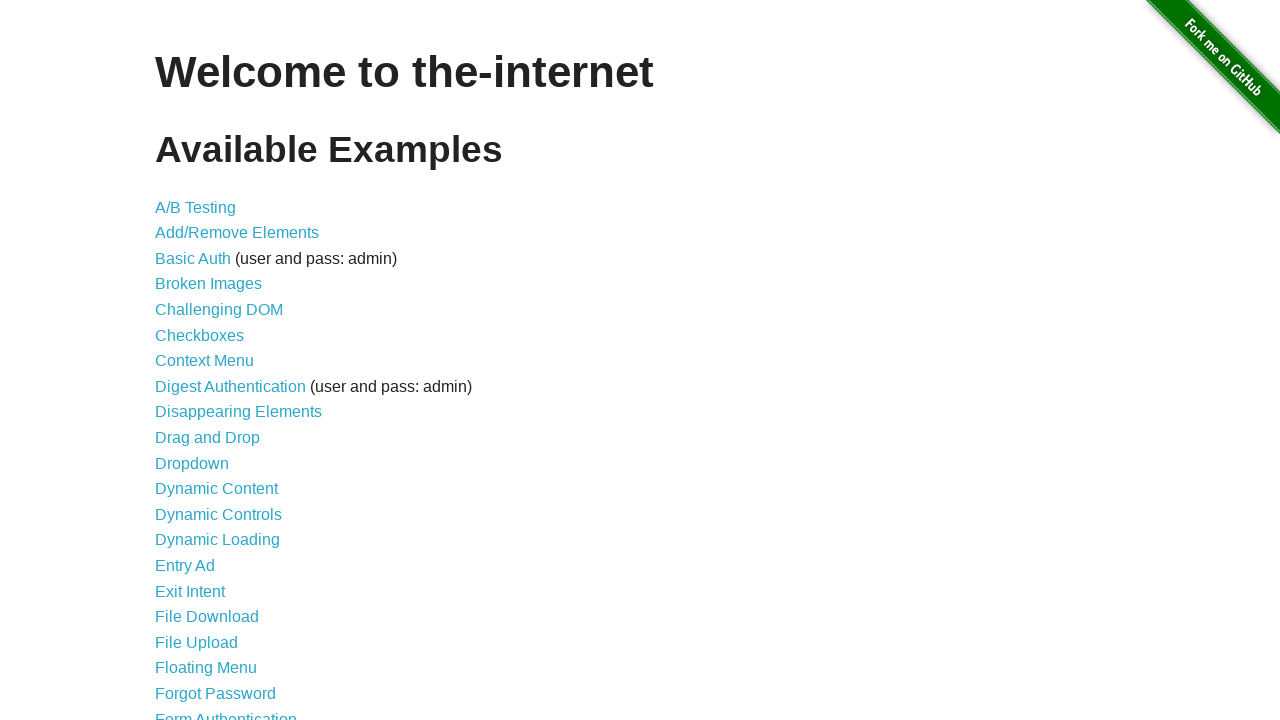

Clicked on 'Redirect Link' at (202, 446) on text=Redirect Link
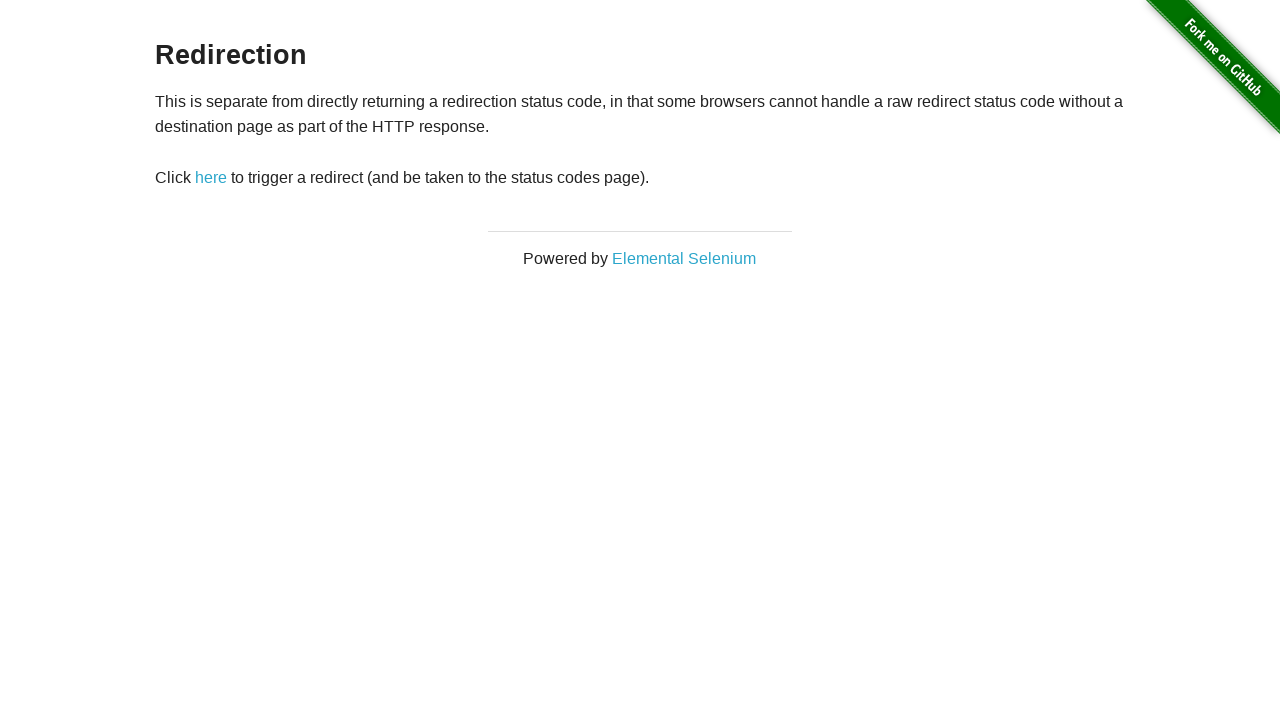

Clicked on 'here' link to navigate to status codes page at (211, 178) on text=here
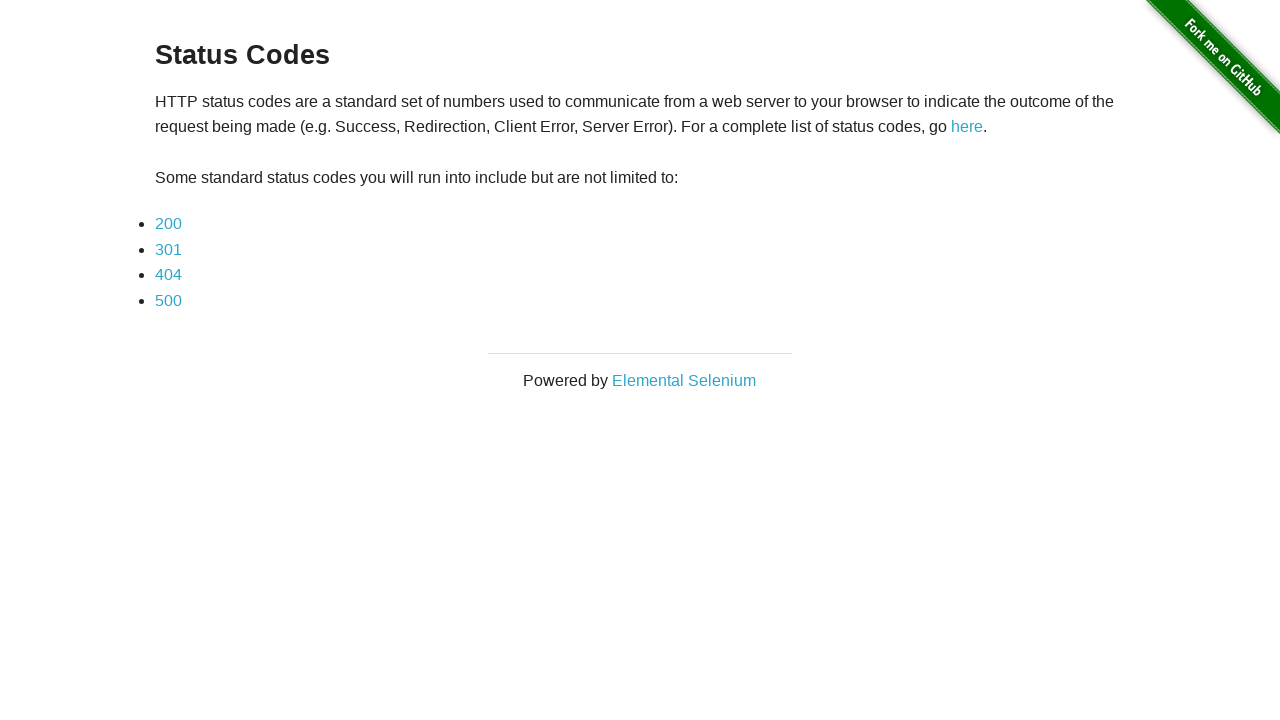

Clicked on 500 status code link at (168, 300) on text=500
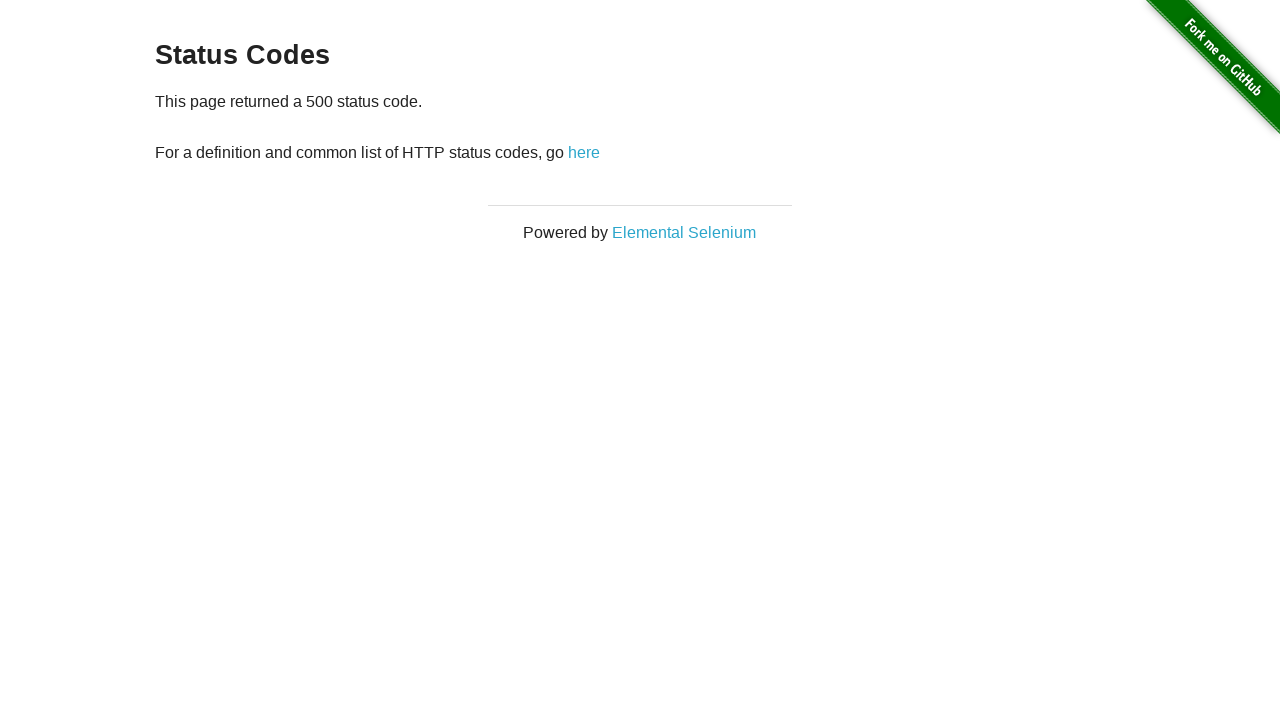

Verified 500 status code message displayed
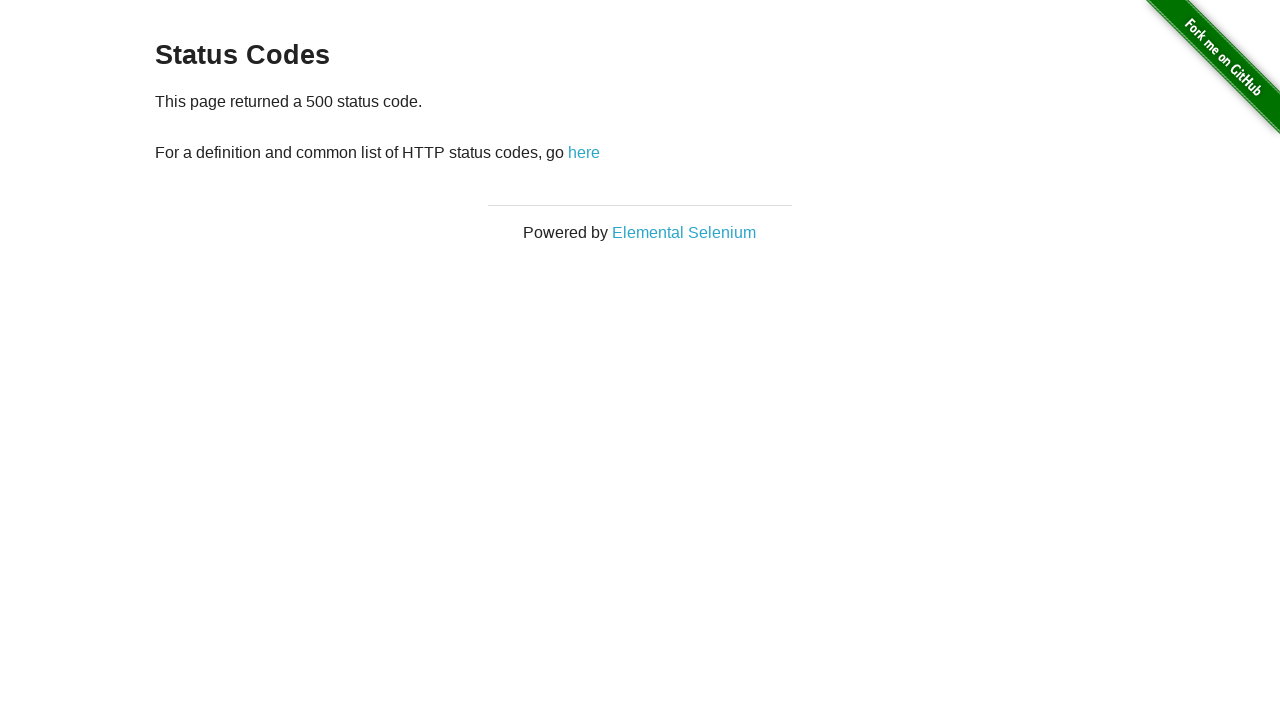

Navigated back from 500 status code page
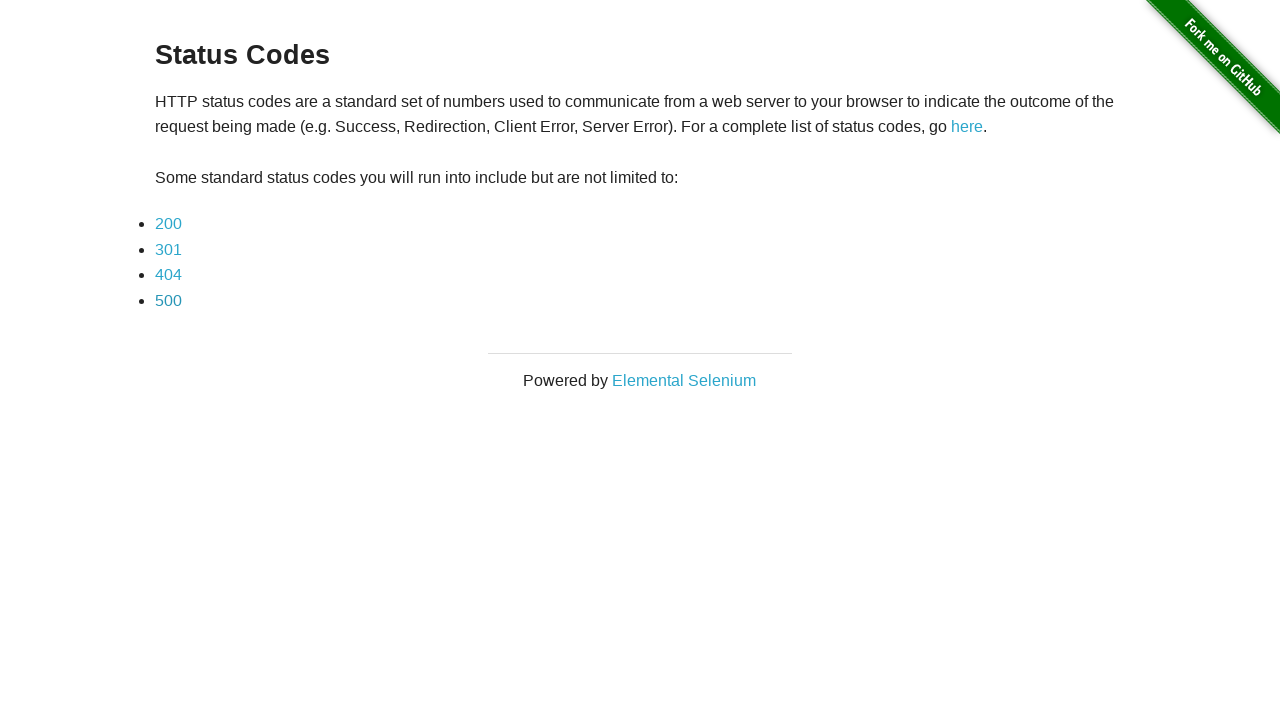

Clicked on 404 status code link at (168, 275) on text=404
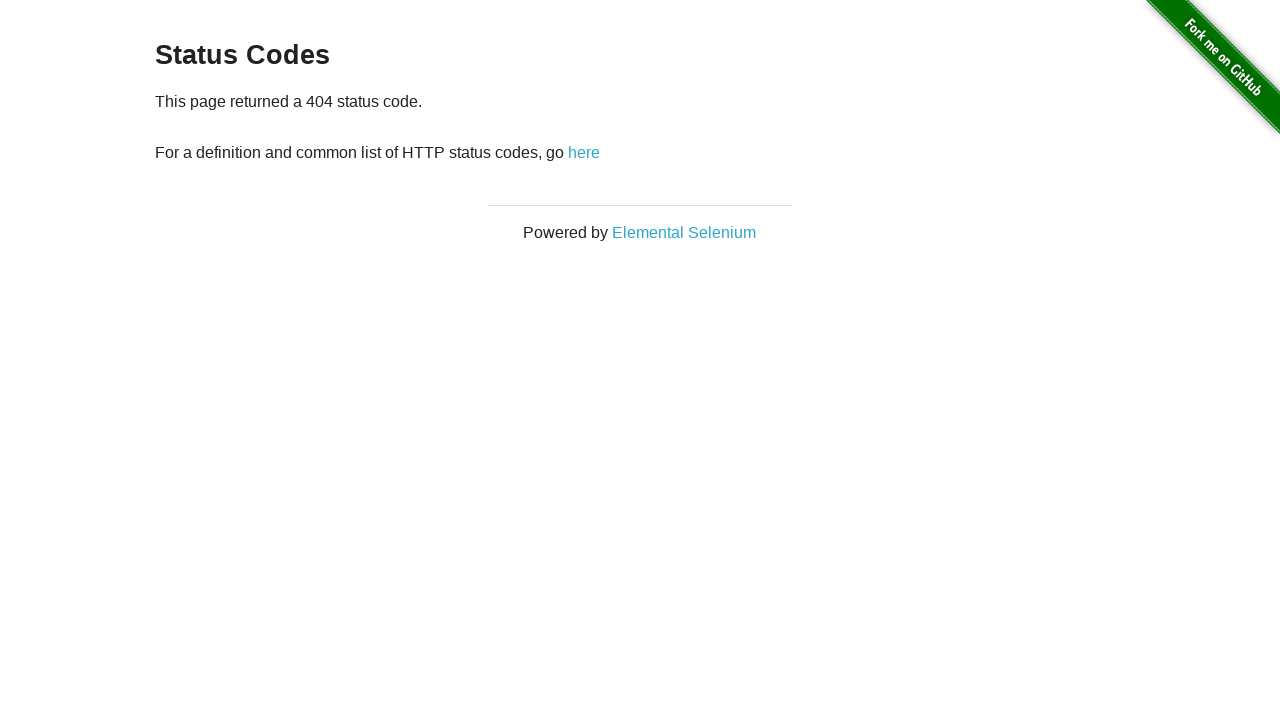

Verified 404 status code message displayed
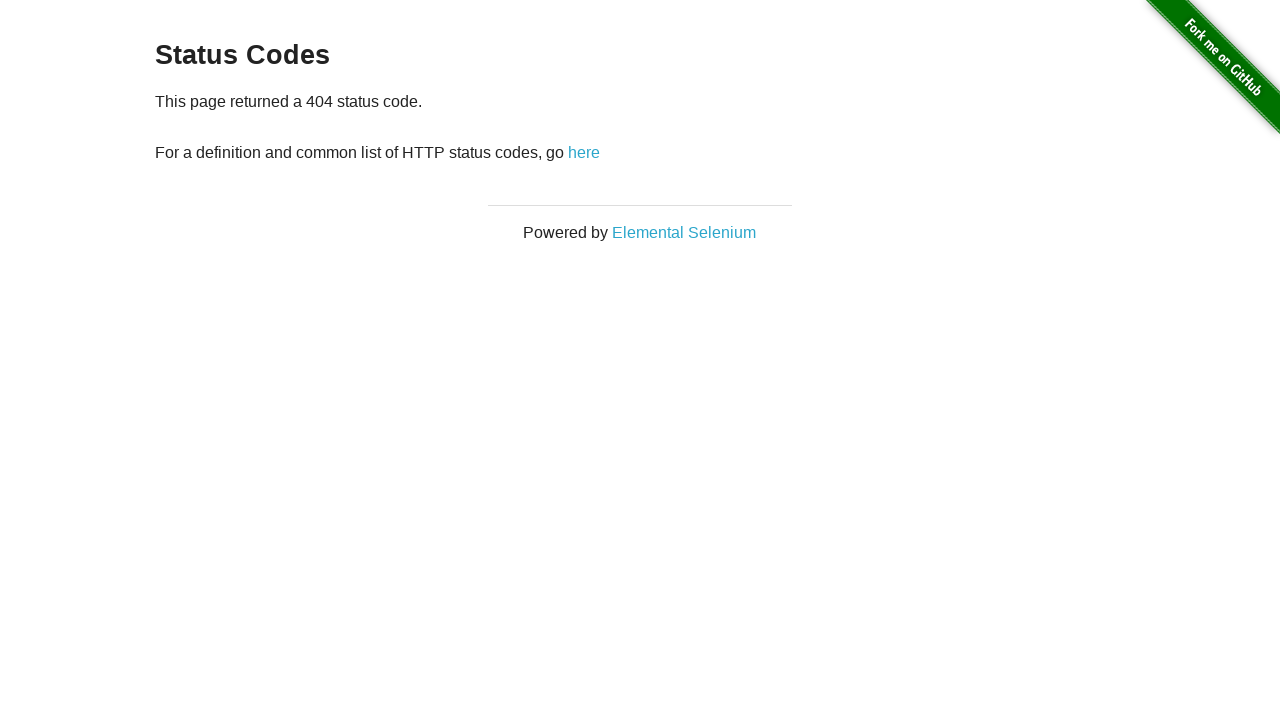

Navigated back from 404 status code page
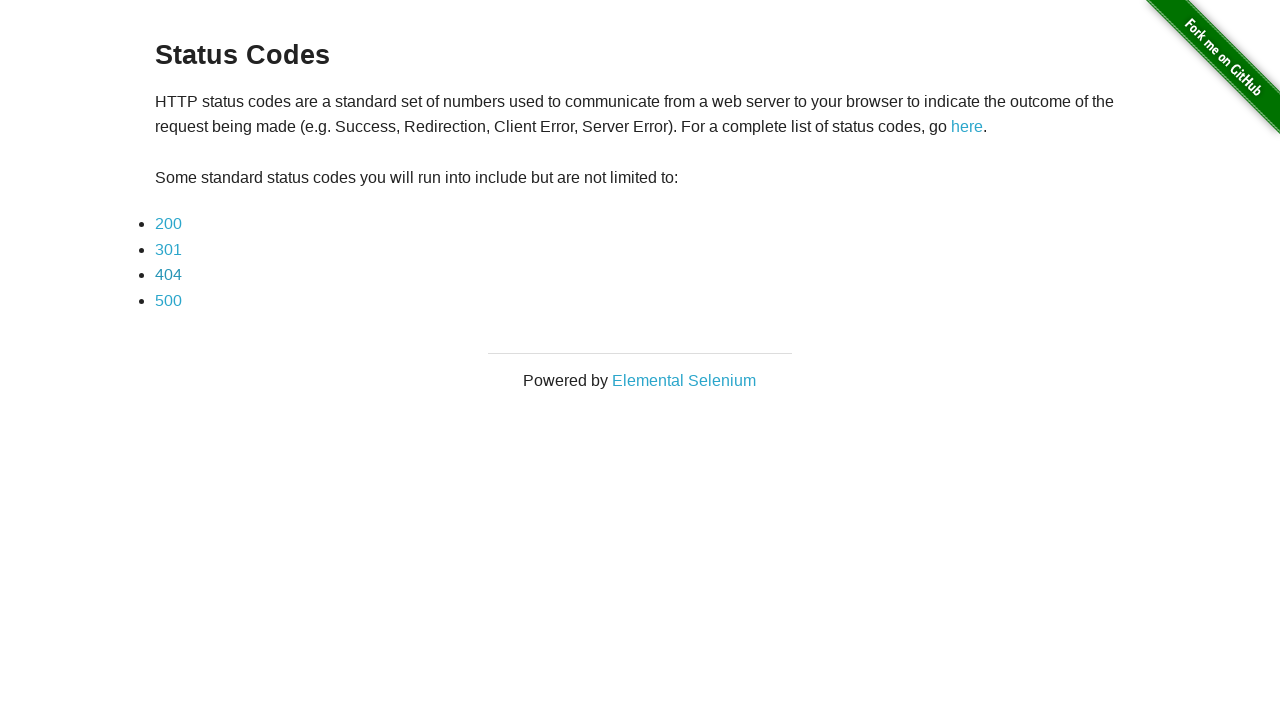

Clicked on 301 status code link at (168, 249) on text=301
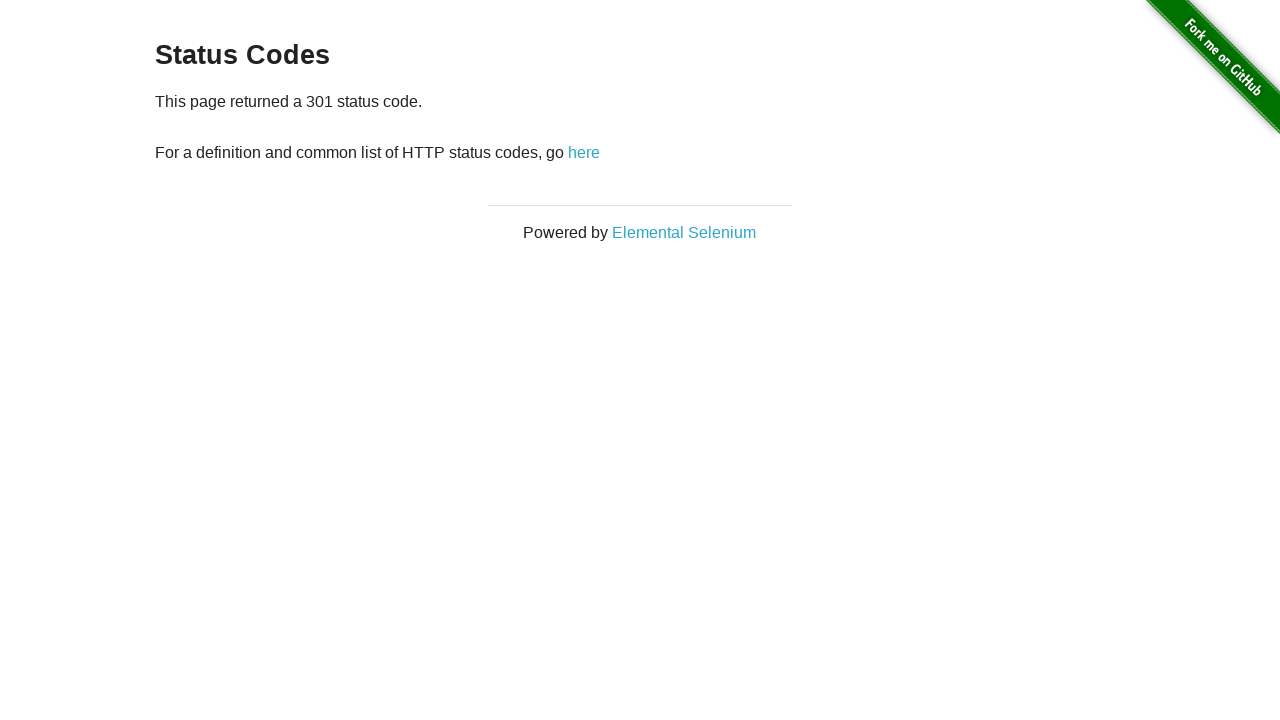

Verified 301 status code message displayed
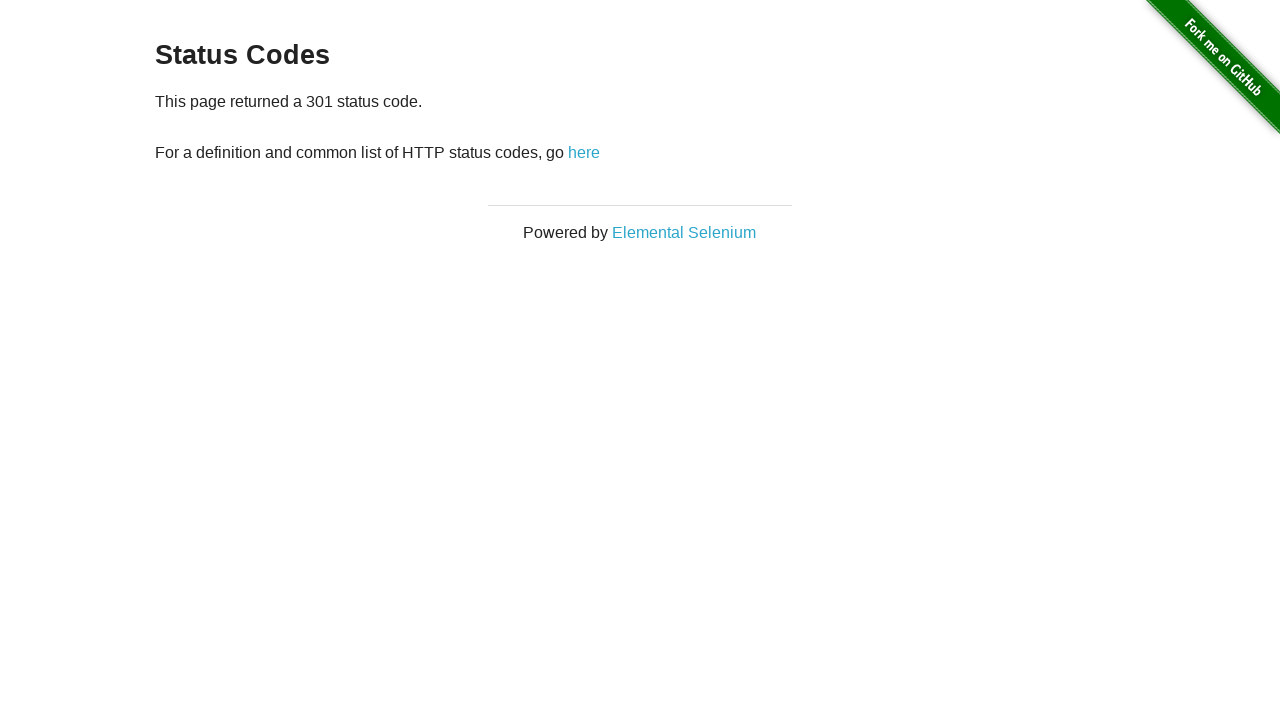

Navigated back from 301 status code page
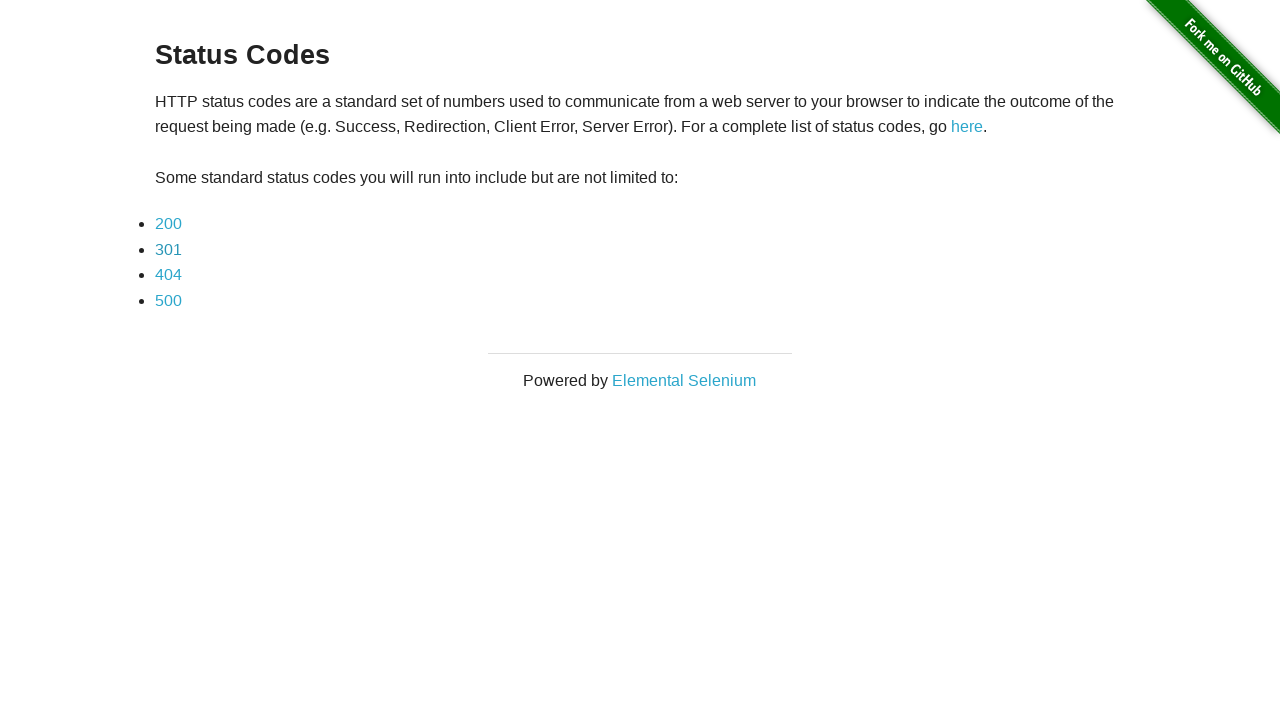

Clicked on 200 status code link at (168, 224) on text=200
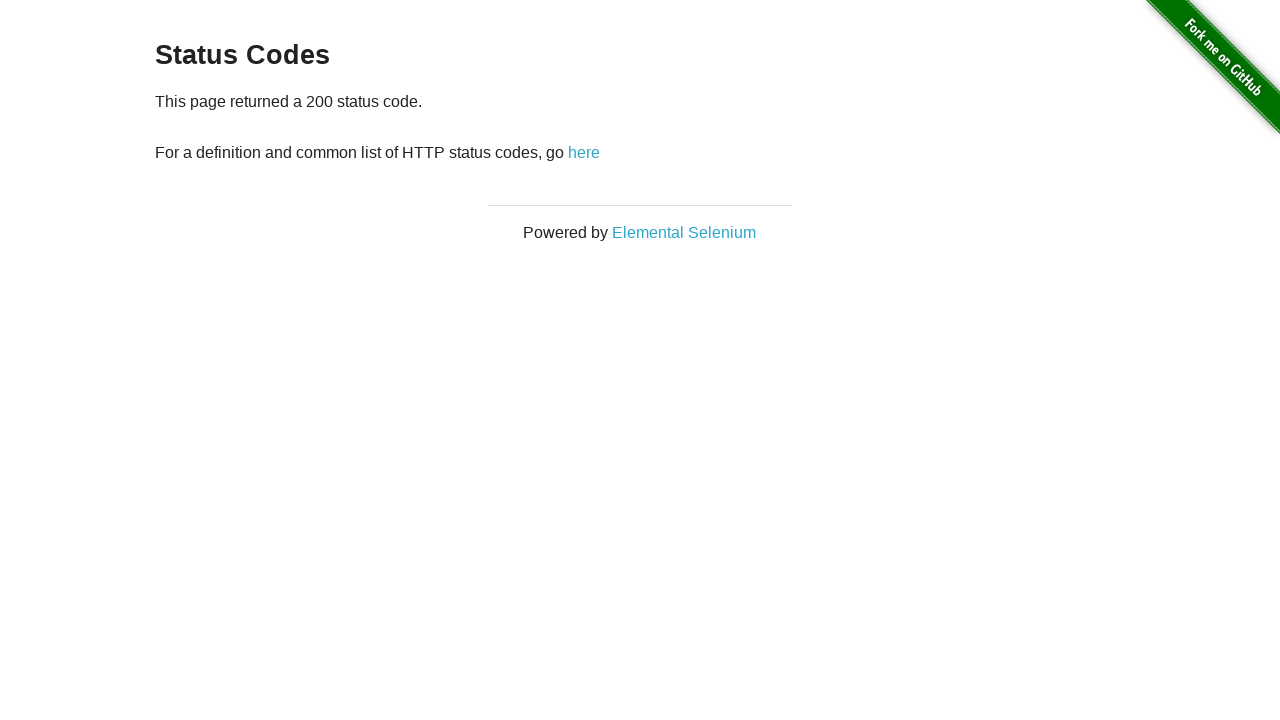

Verified 200 status code message displayed
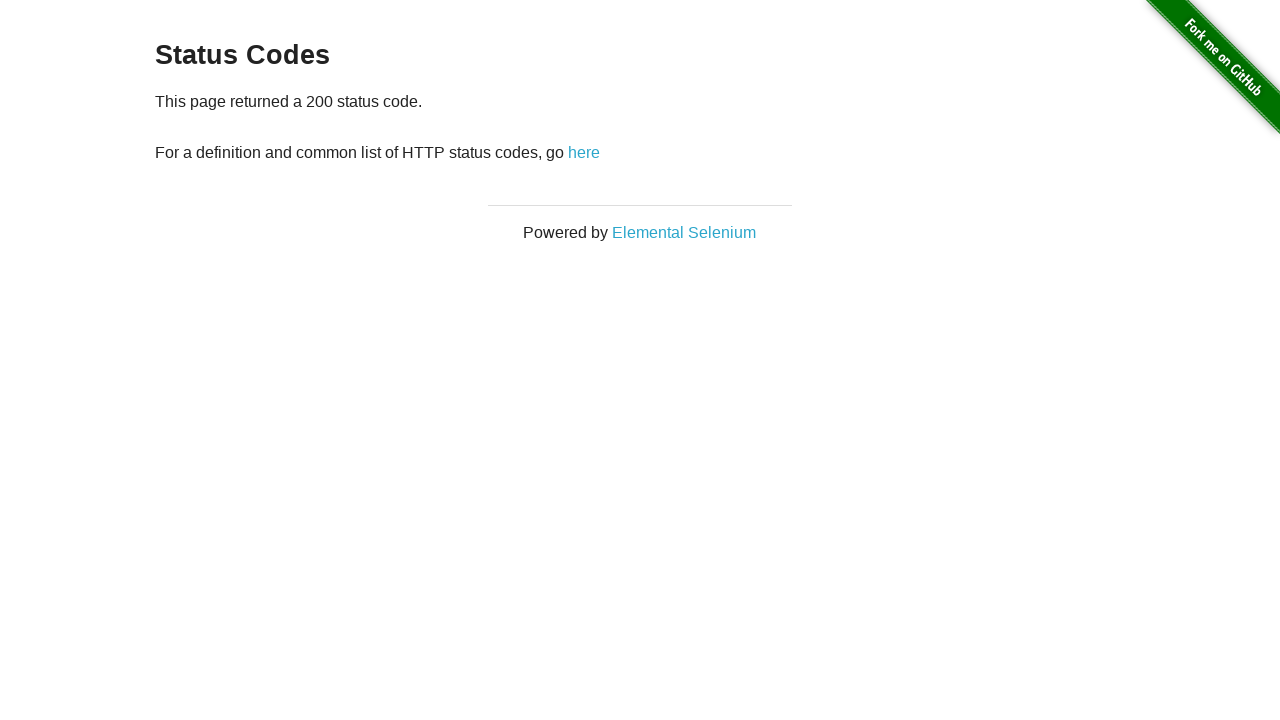

Navigated back from 200 status code page
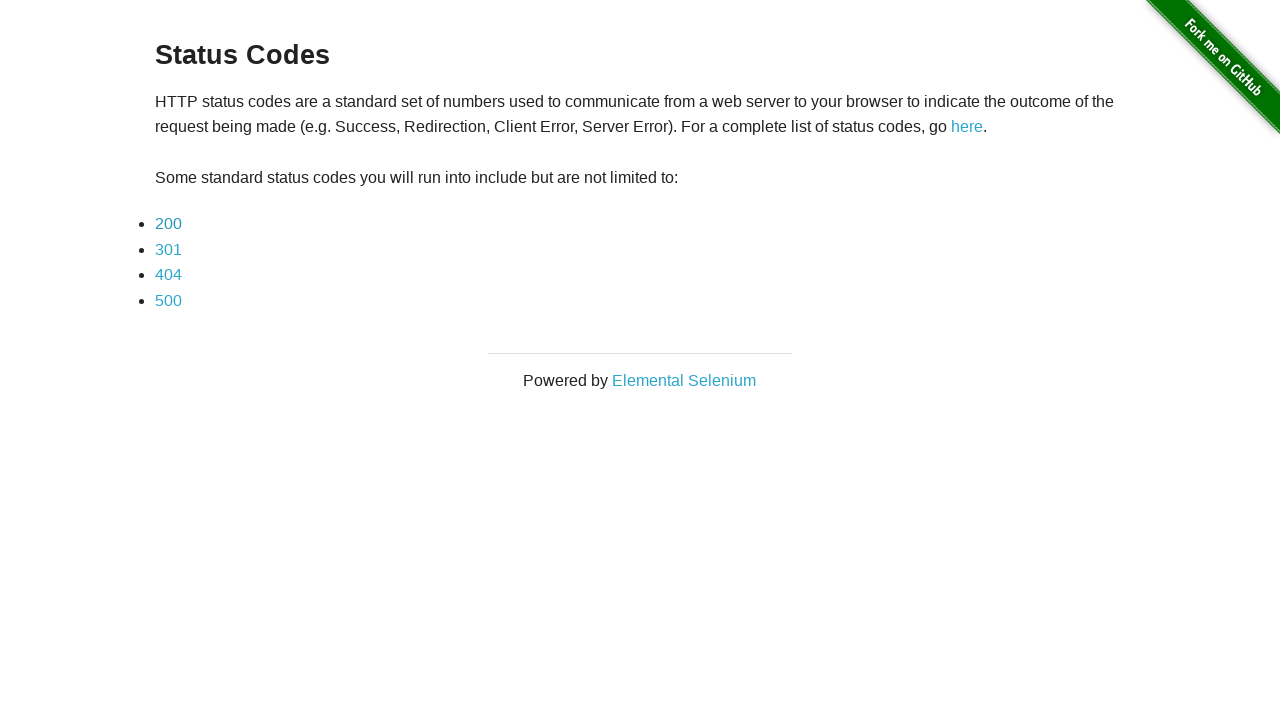

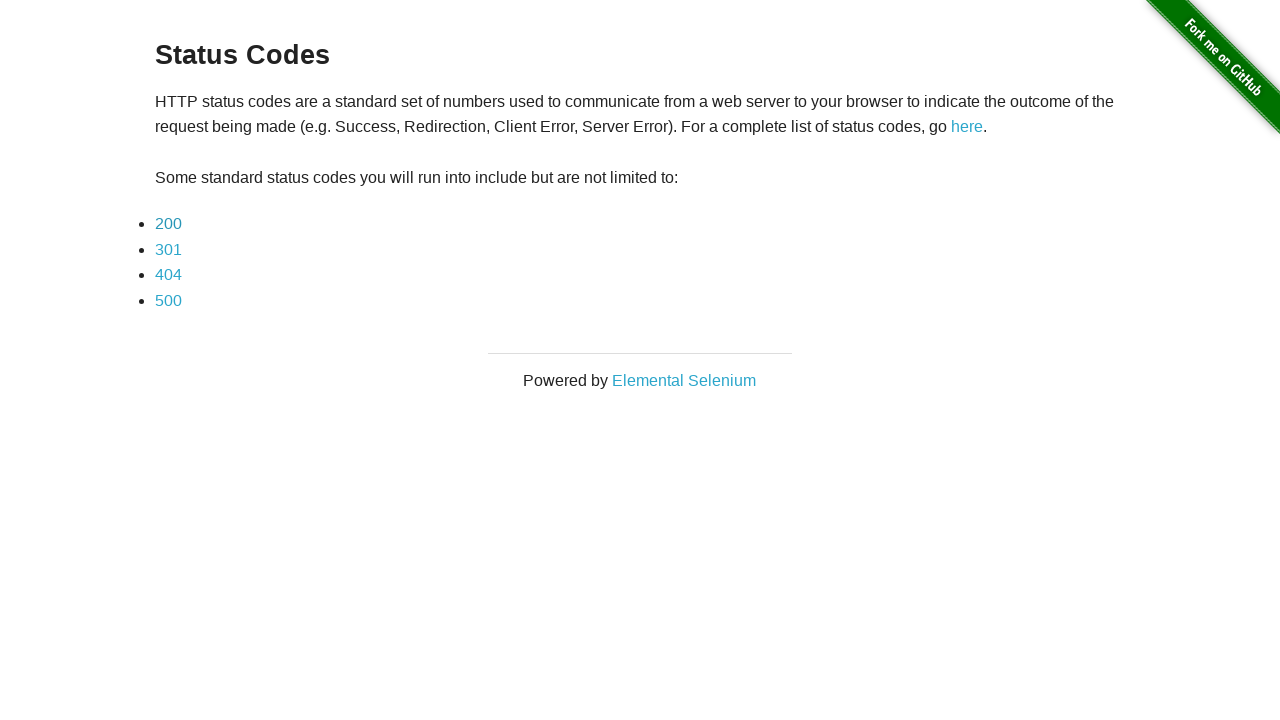